Tests page scrolling functionality by scrolling down the page using JavaScript execution

Starting URL: https://rahulshettyacademy.com/AutomationPractice/

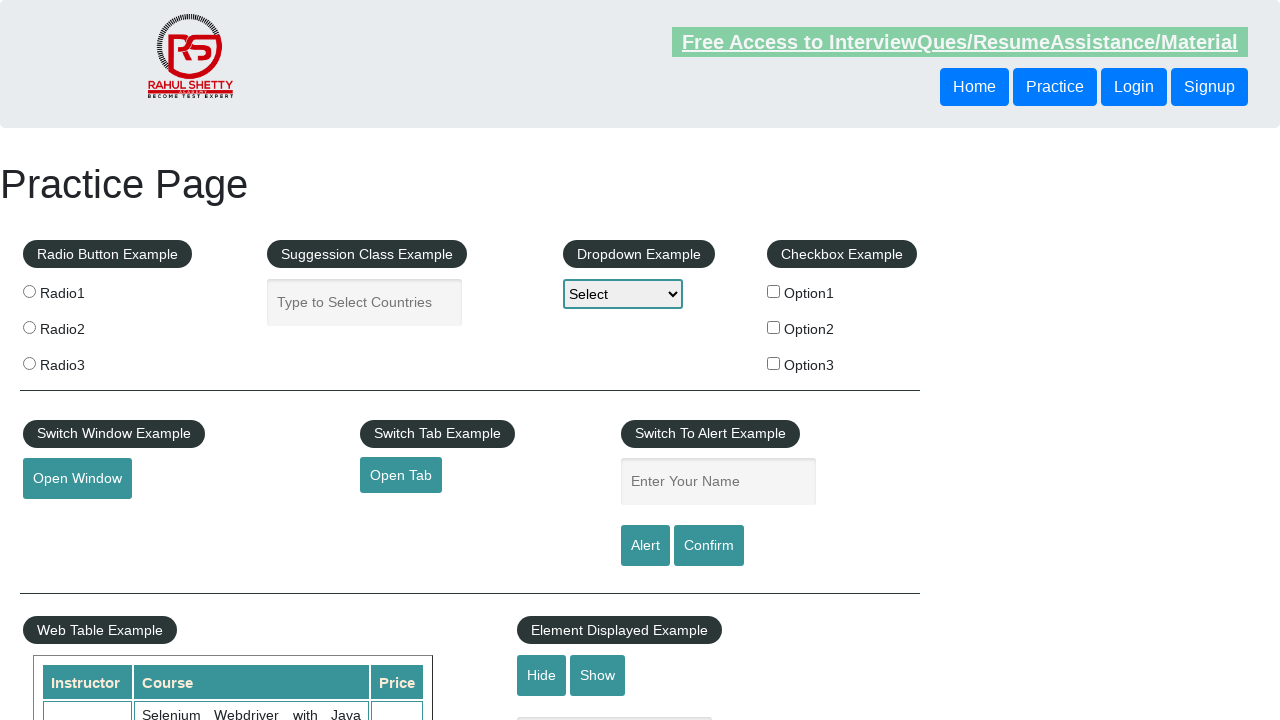

Scrolled down the page by 600 pixels using JavaScript execution
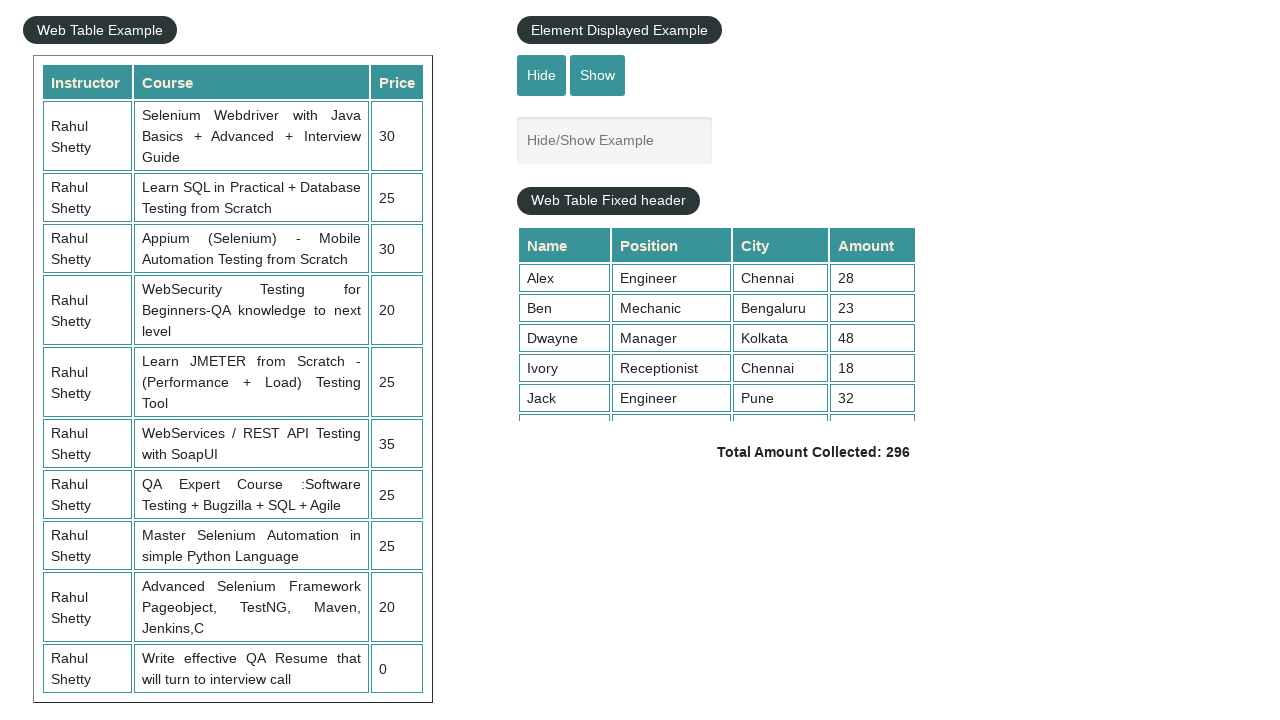

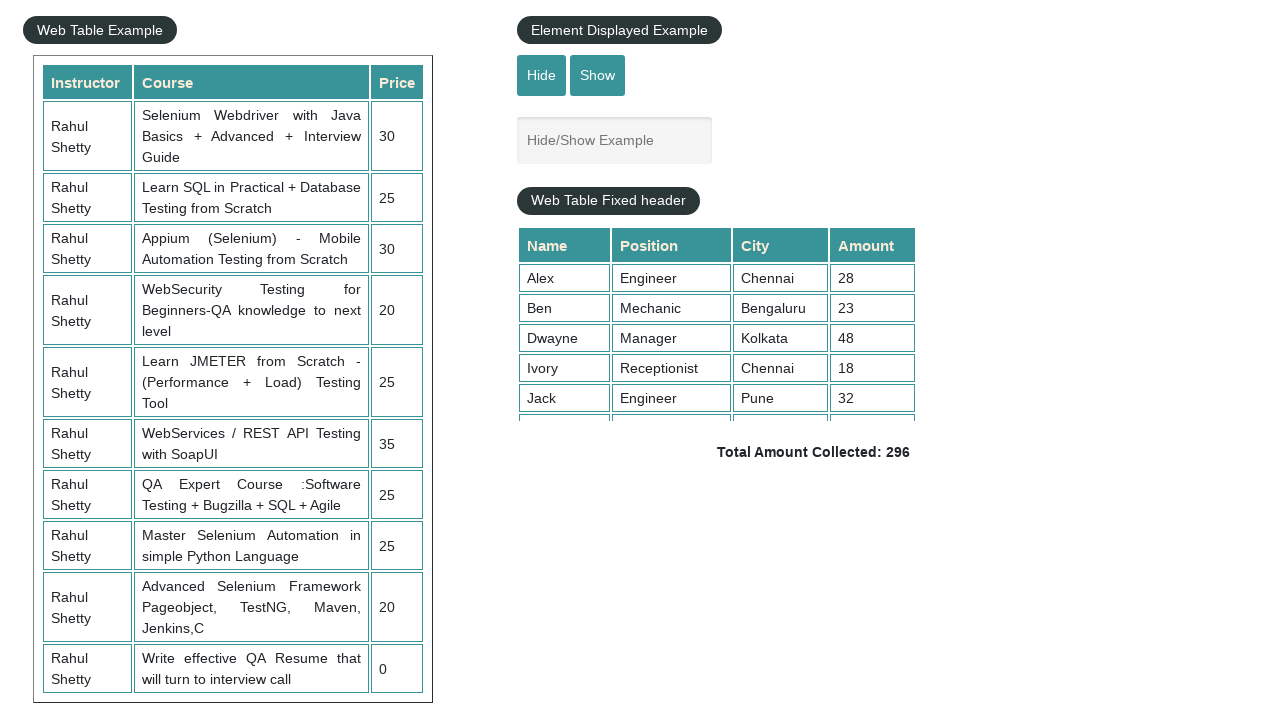